Navigates to ZeroBank login page and verifies the header text is "Log in to ZeroBank"

Starting URL: http://zero.webappsecurity.com/login.html

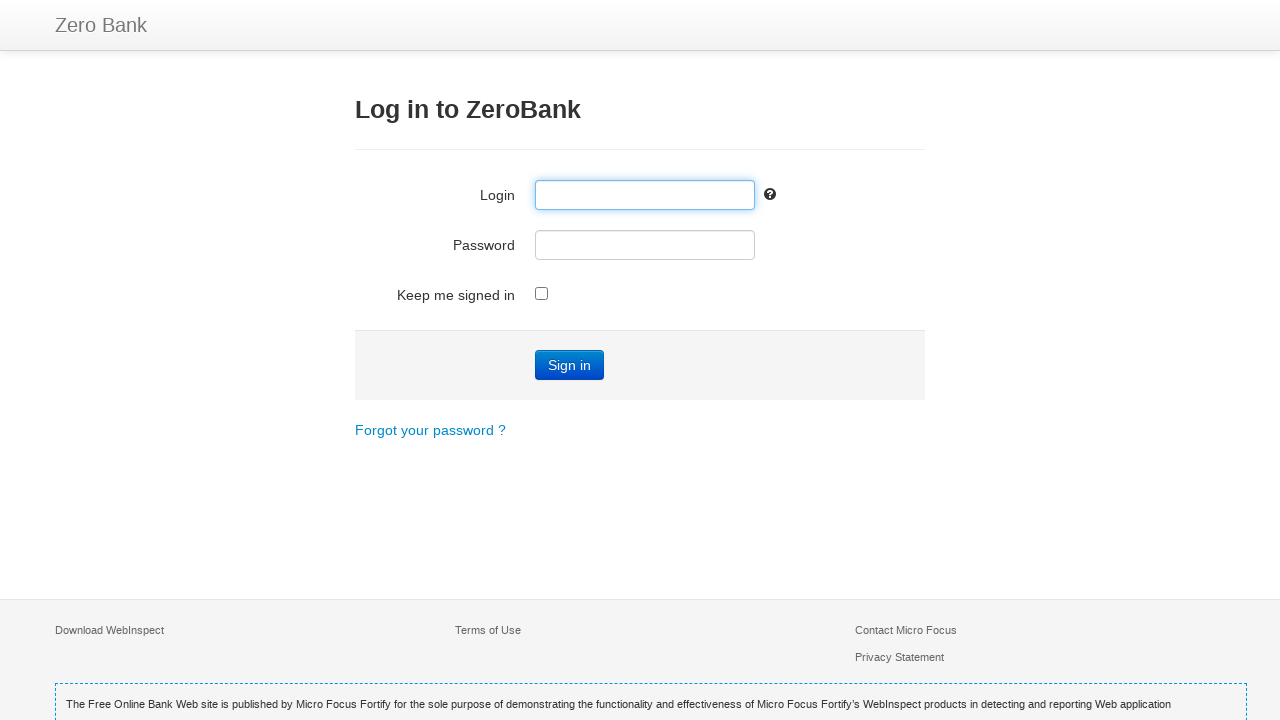

Navigated to ZeroBank login page
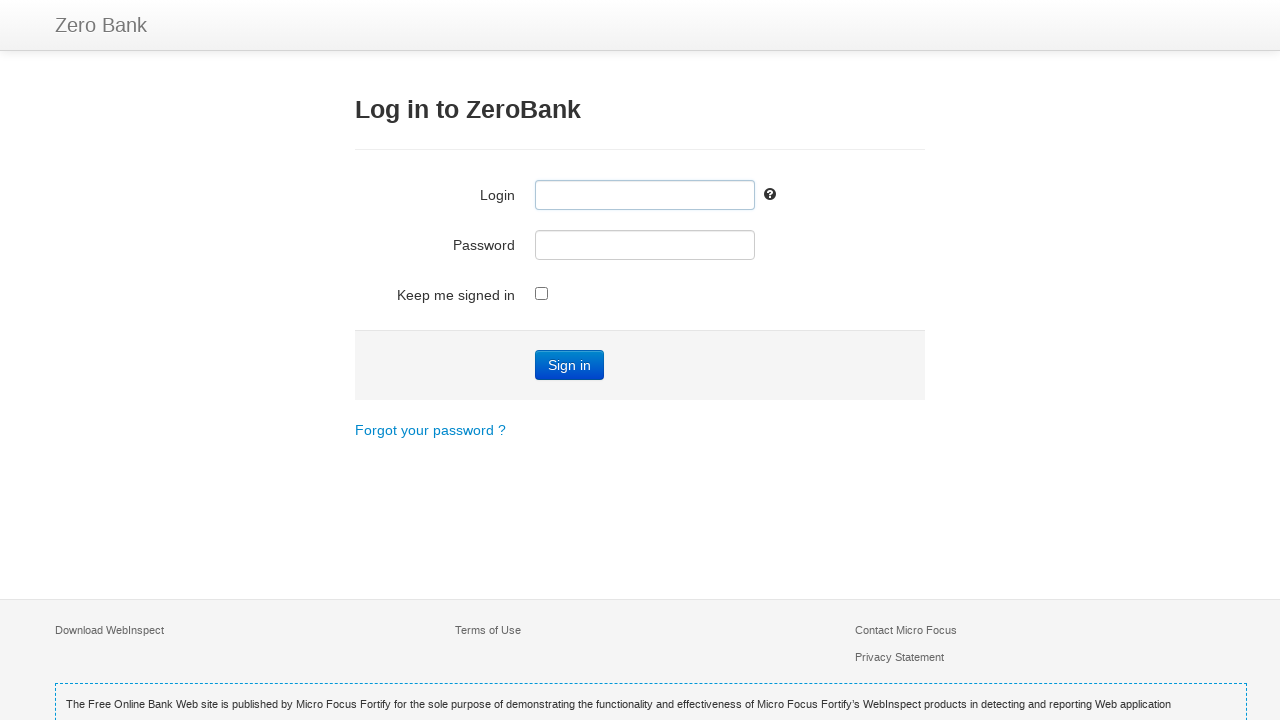

Retrieved h3 header text from page
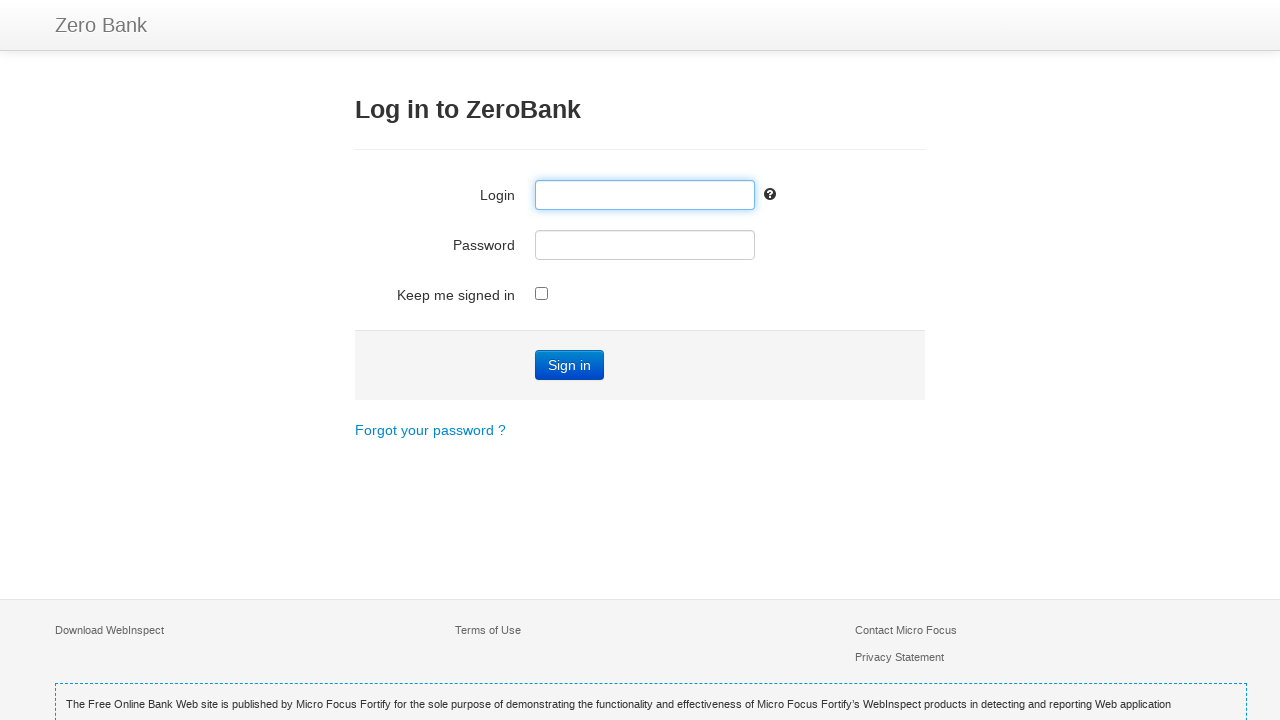

Verified header text is 'Log in to ZeroBank'
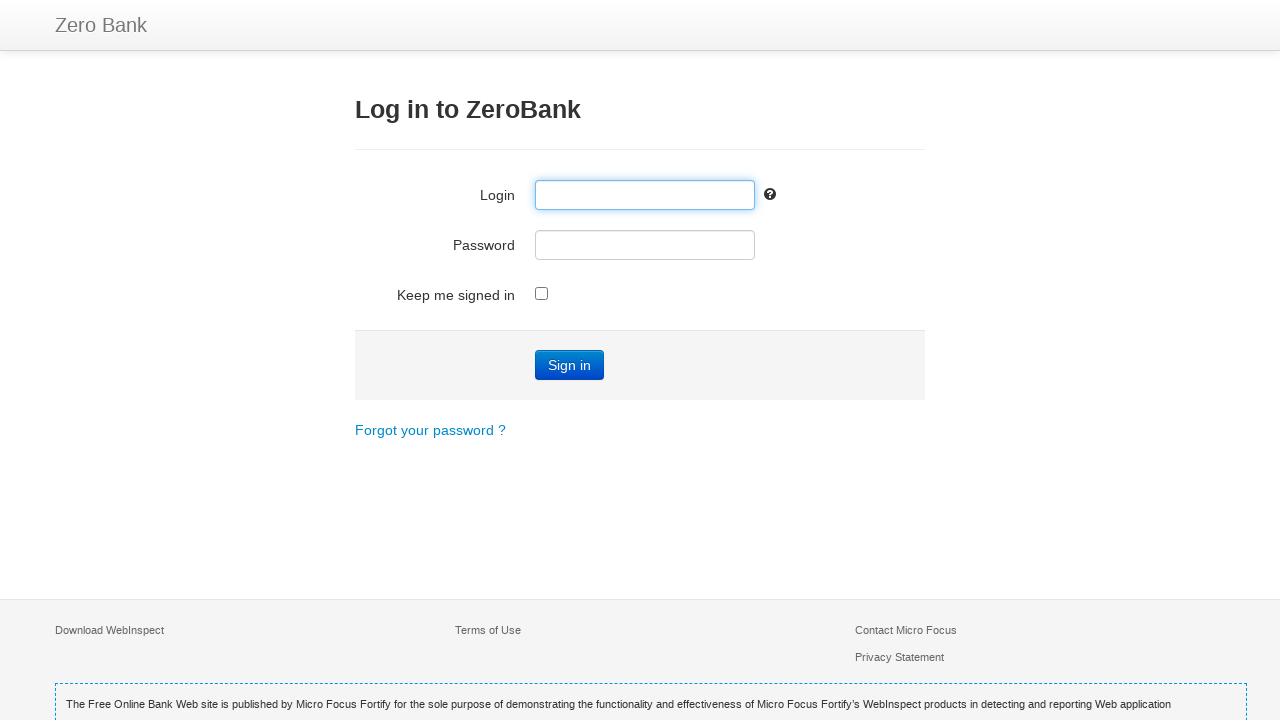

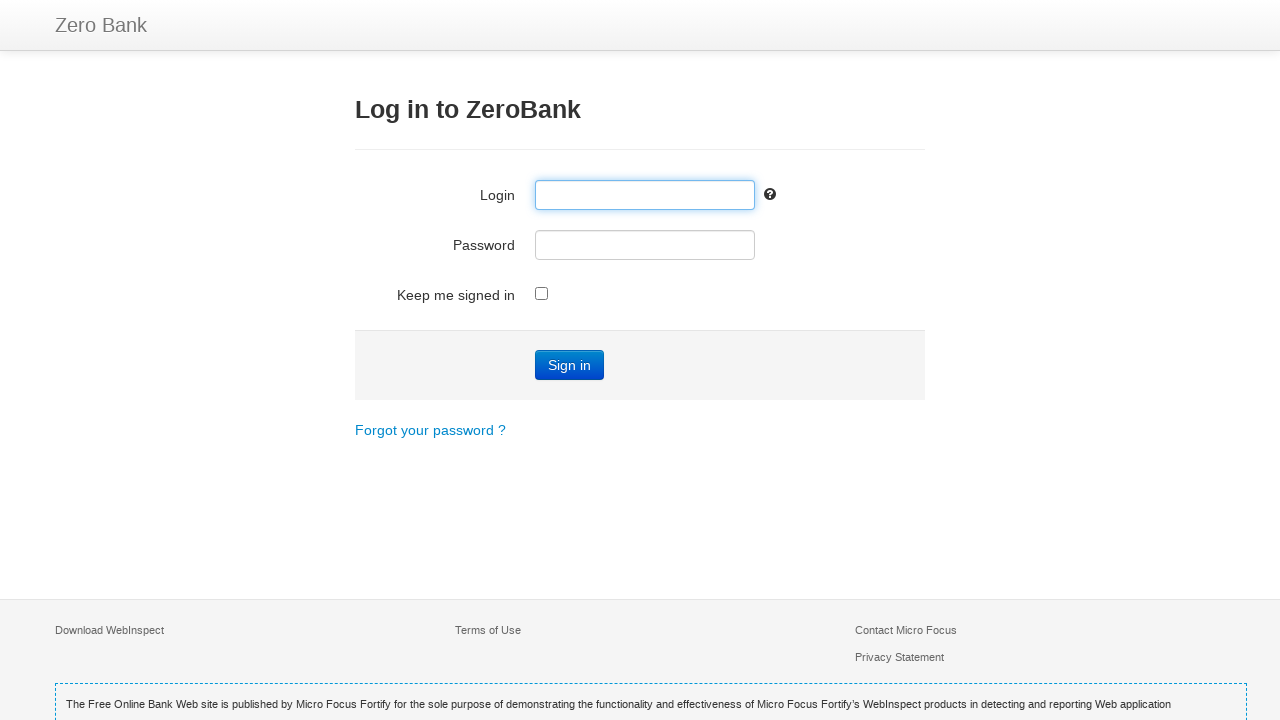